Navigates to NHS medicines page, searches for a specific medicine by clicking its link, and then navigates through the available information links on the medicine's page.

Starting URL: https://www.nhs.uk/medicines/

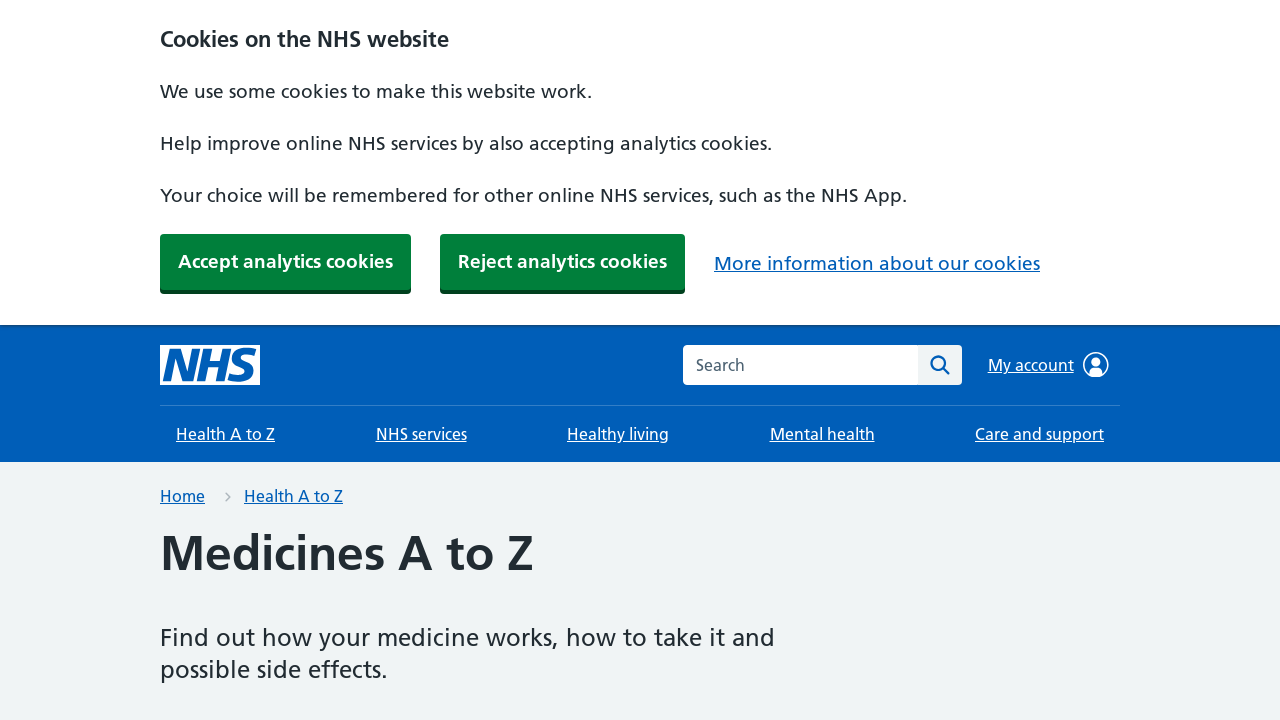

NHS medicines page loaded - main content area is visible
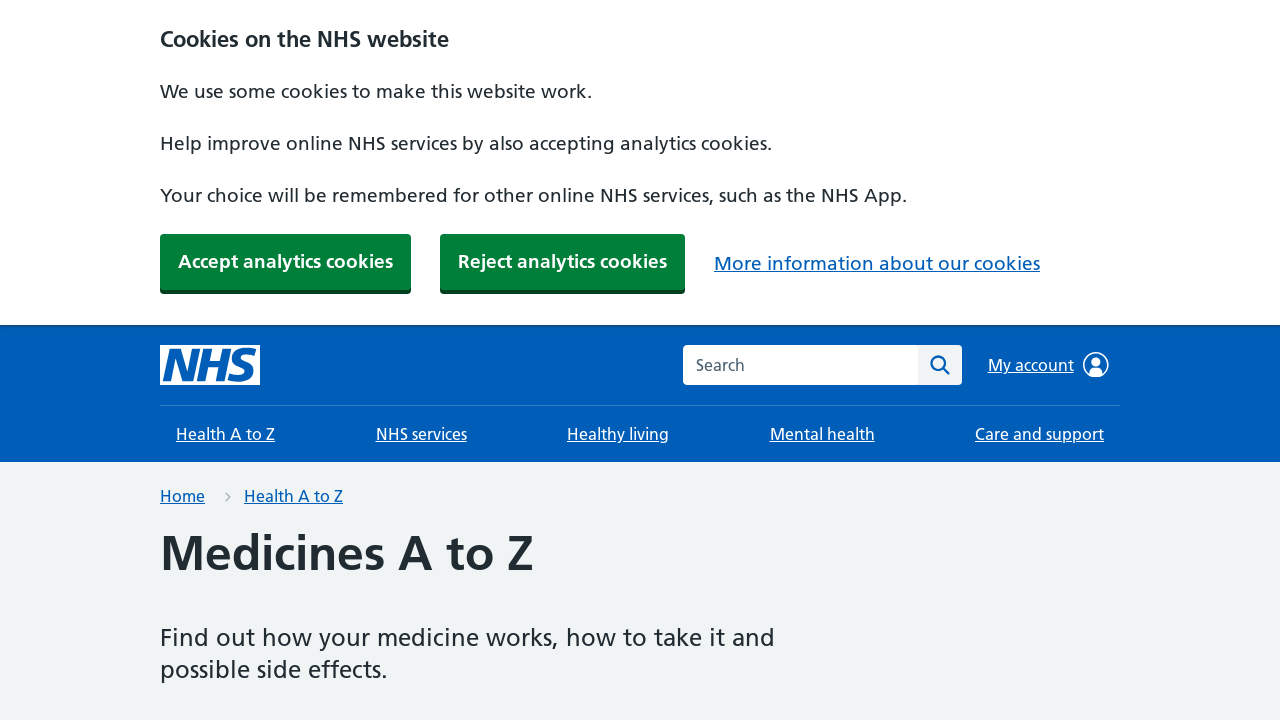

Clicked on Paracetamol medicine link at (640, 360) on a:has-text('Paracetamol')
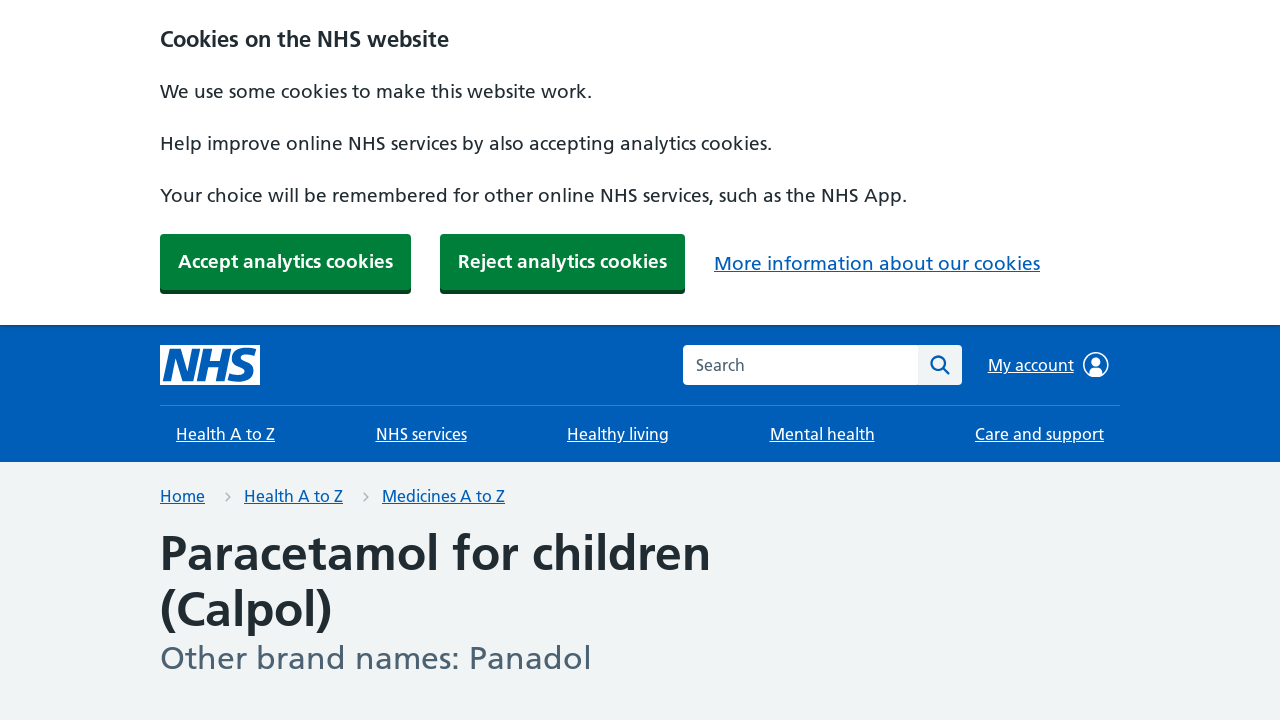

Paracetamol medicine page loaded successfully
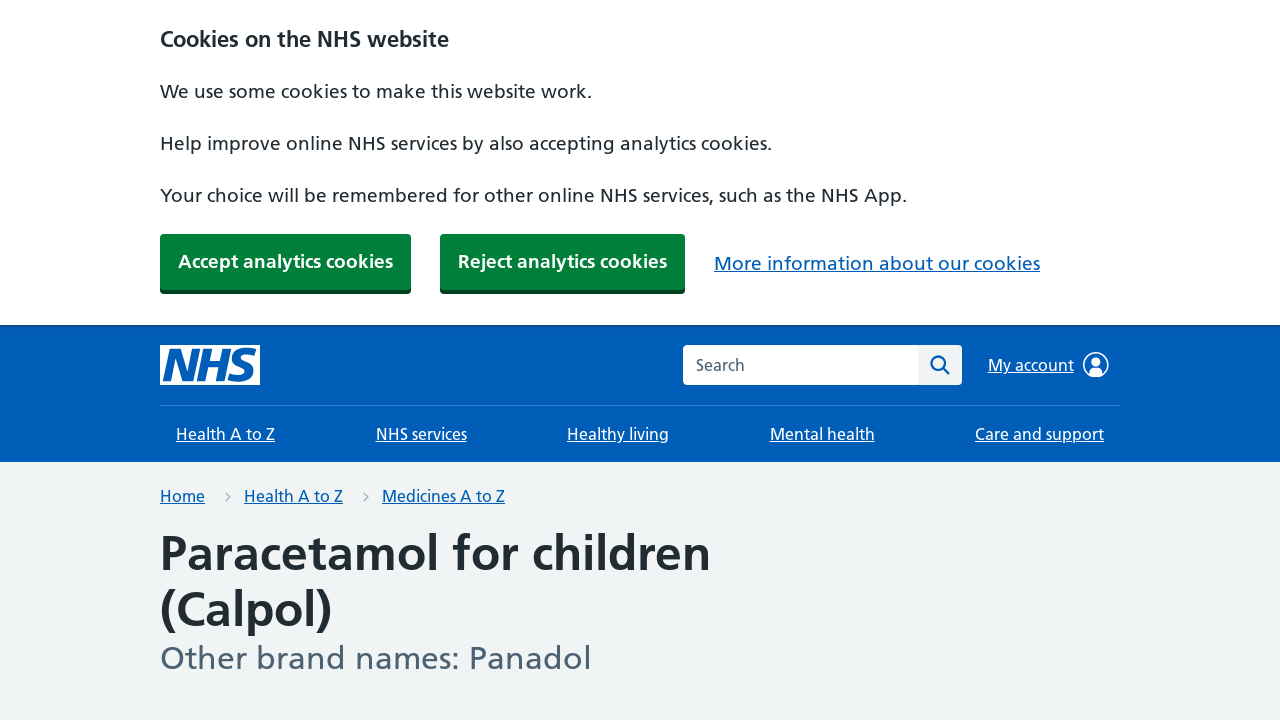

Retrieved 13 links from main content area
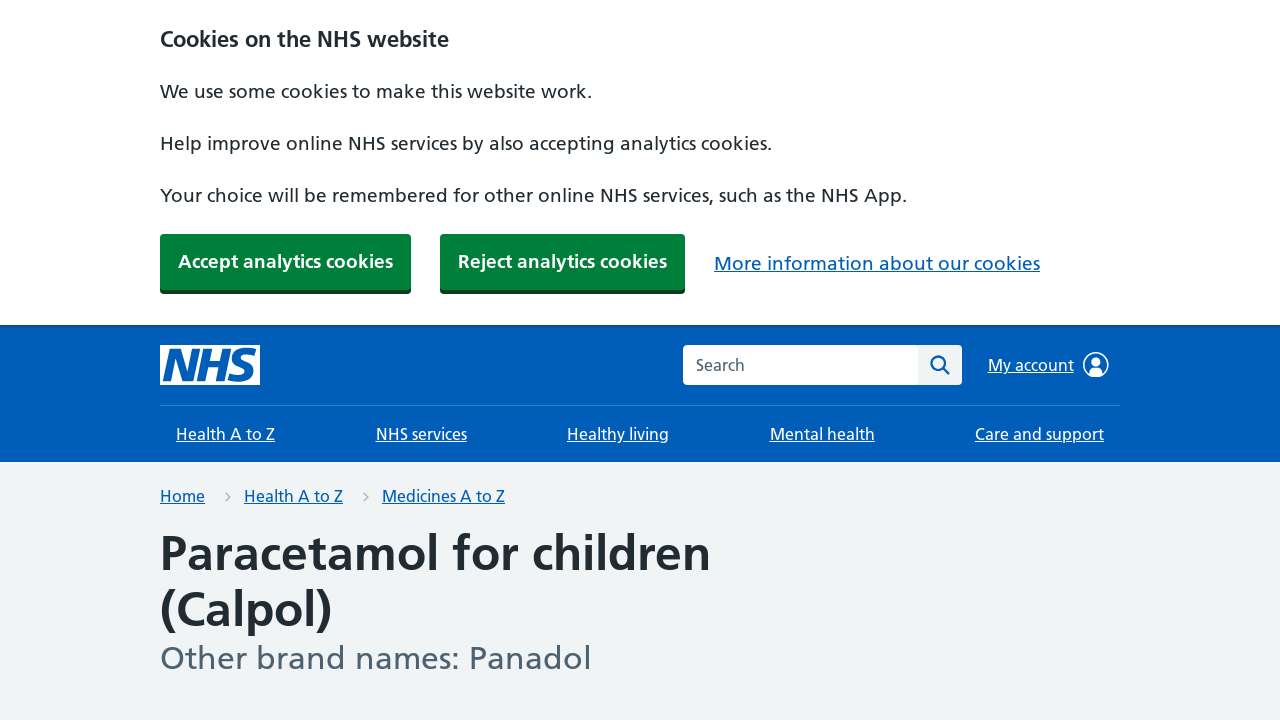

Clicked on the first informational link in the medicine page at (546, 361) on main a >> nth=0
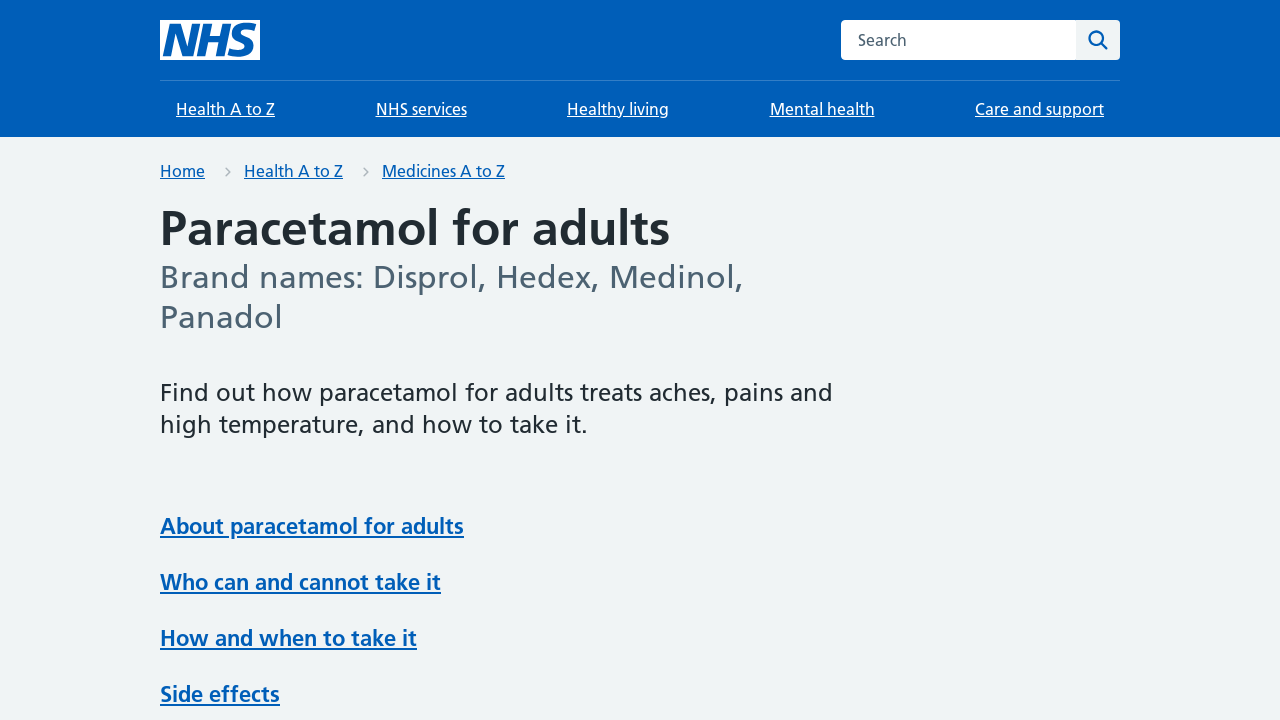

Information page loaded successfully
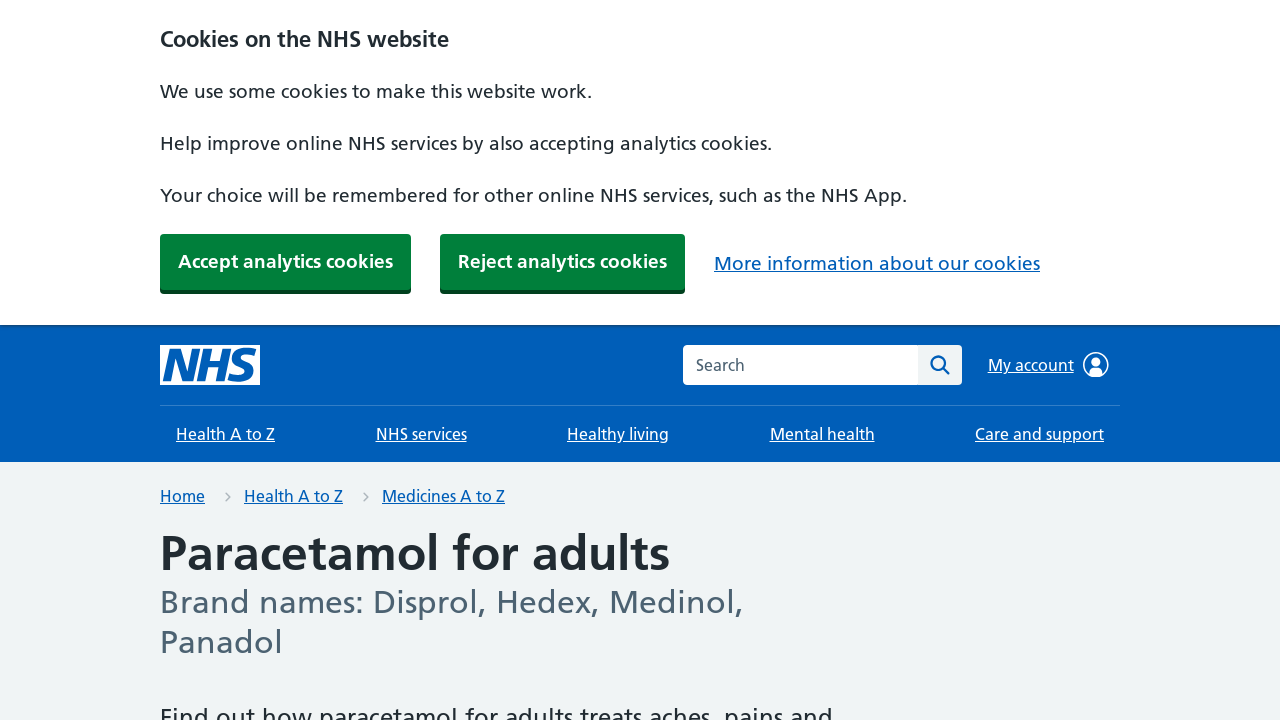

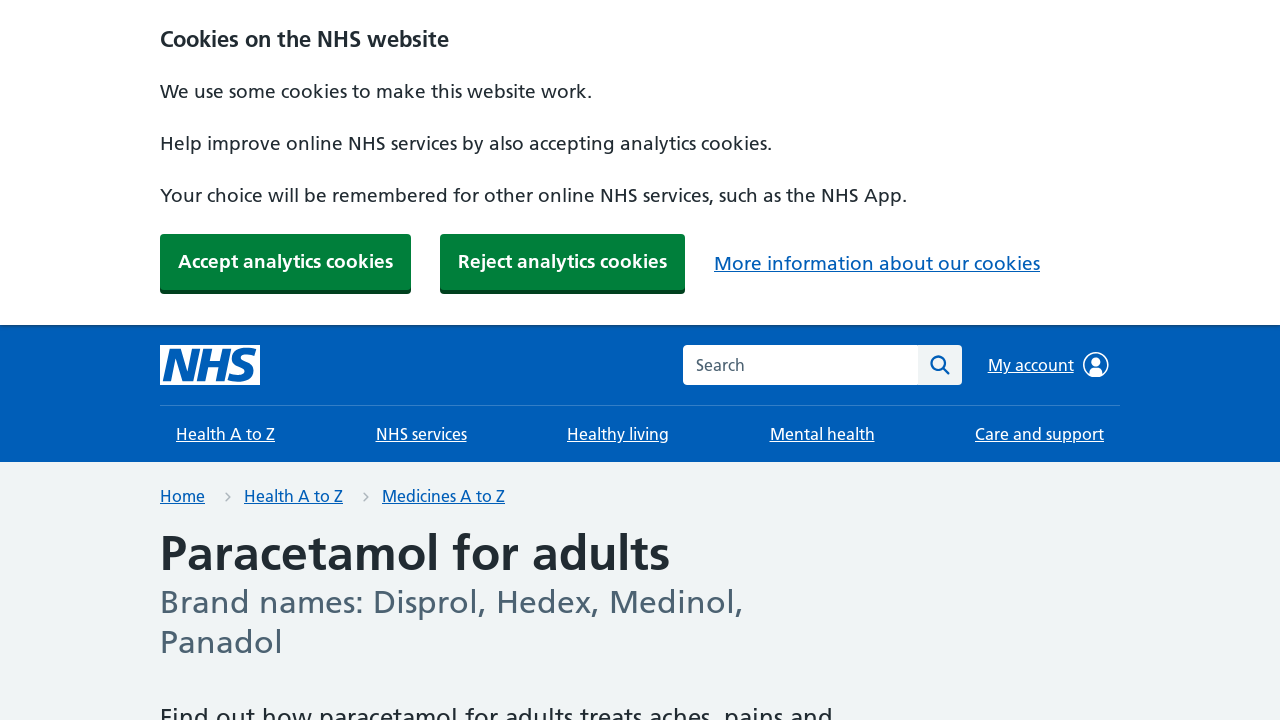